Tests drag and drop functionality by dragging column A to column B and verifying the elements swap positions

Starting URL: https://the-internet.herokuapp.com/drag_and_drop

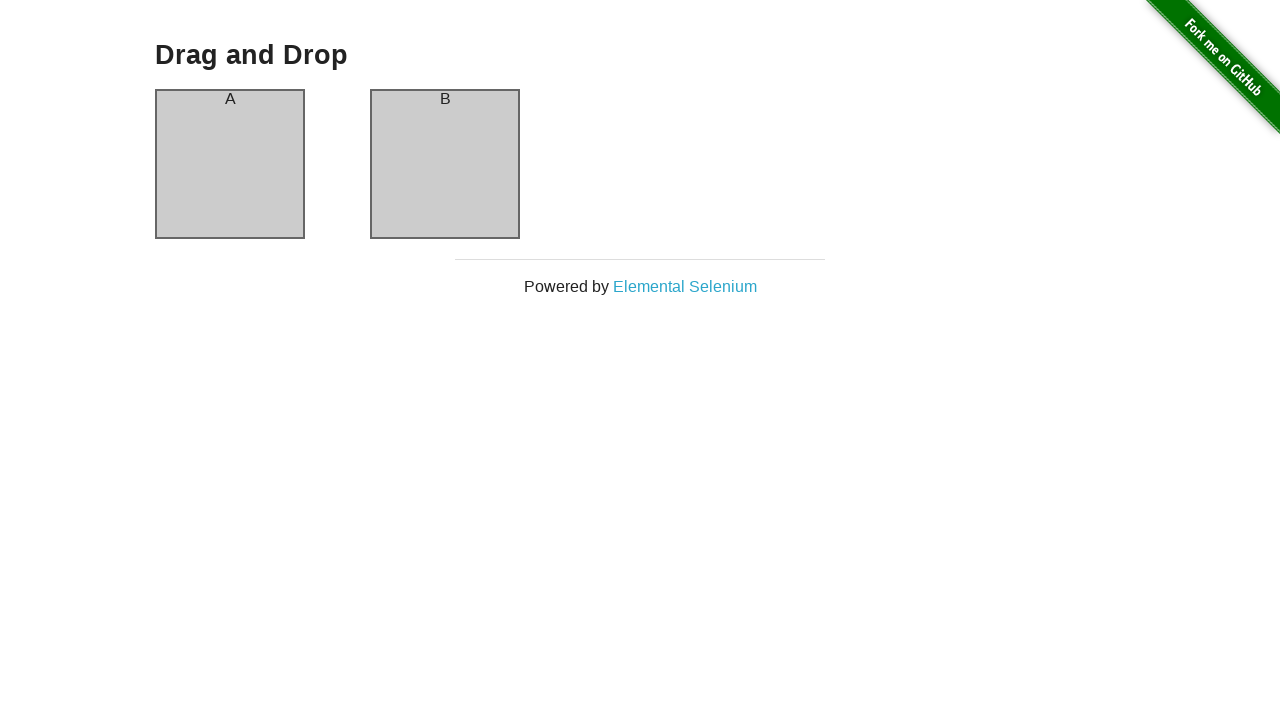

Located source element column A
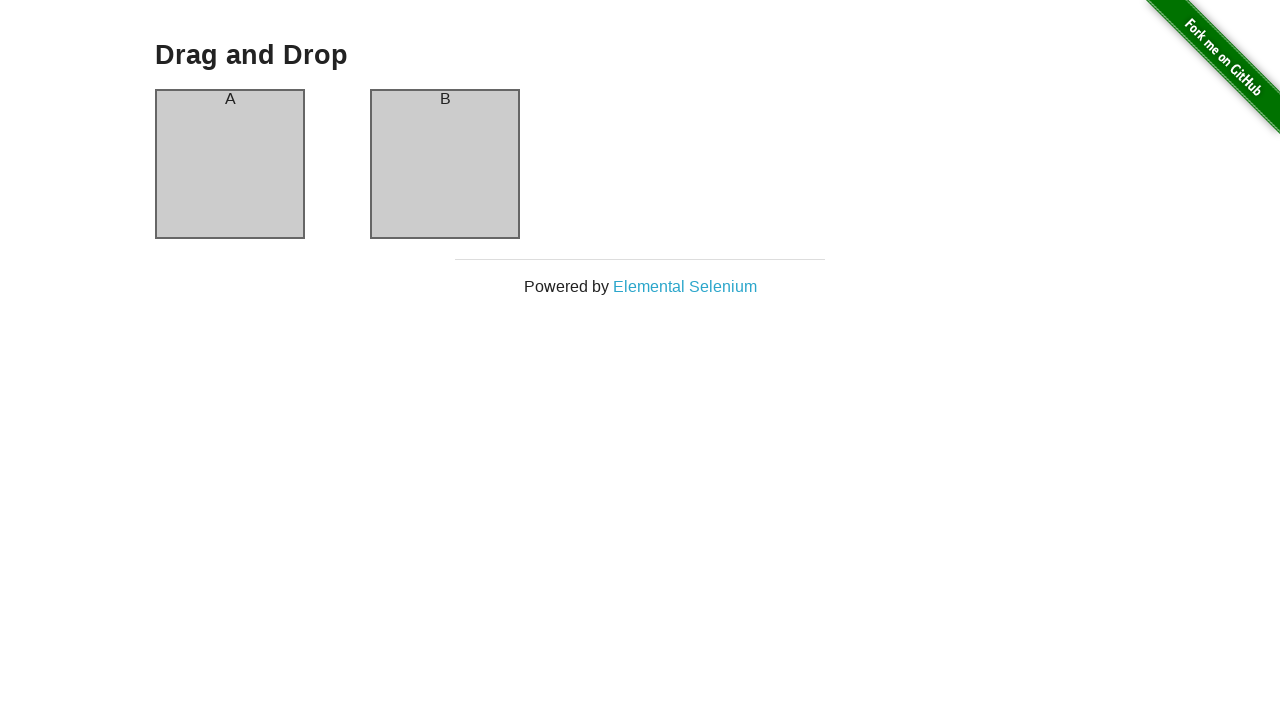

Located target element column B
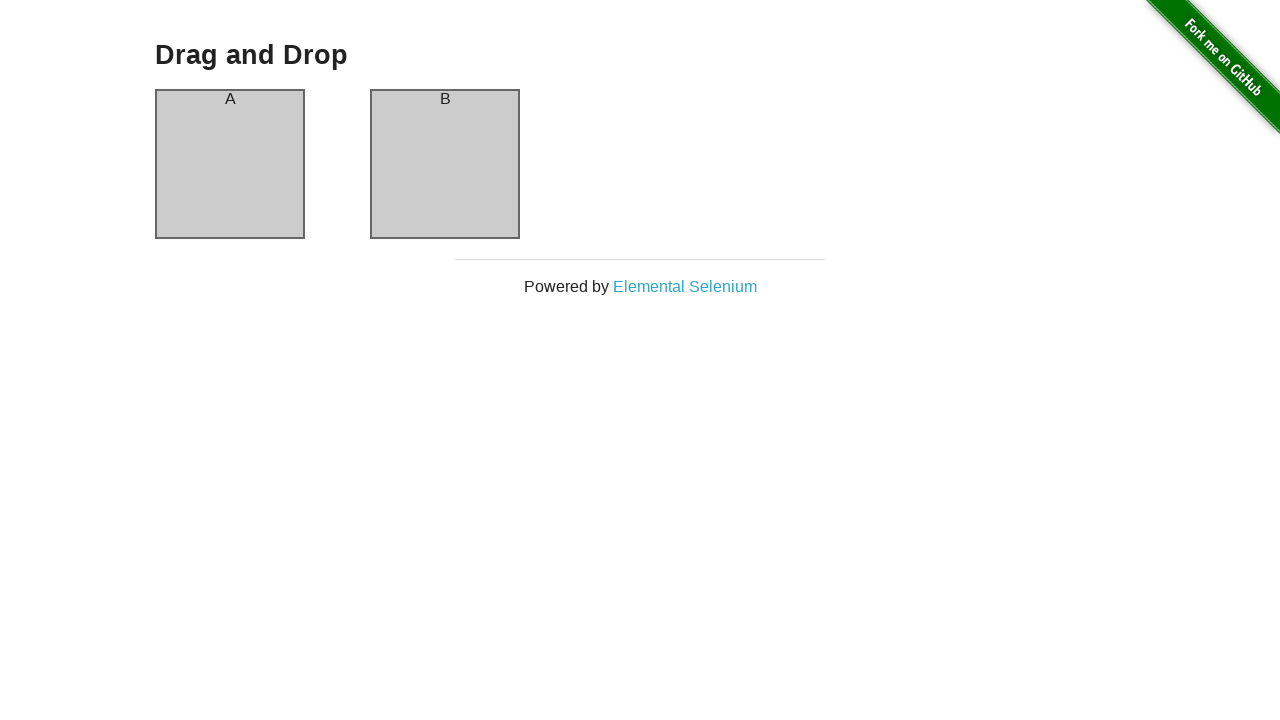

Dragged column A to column B at (445, 164)
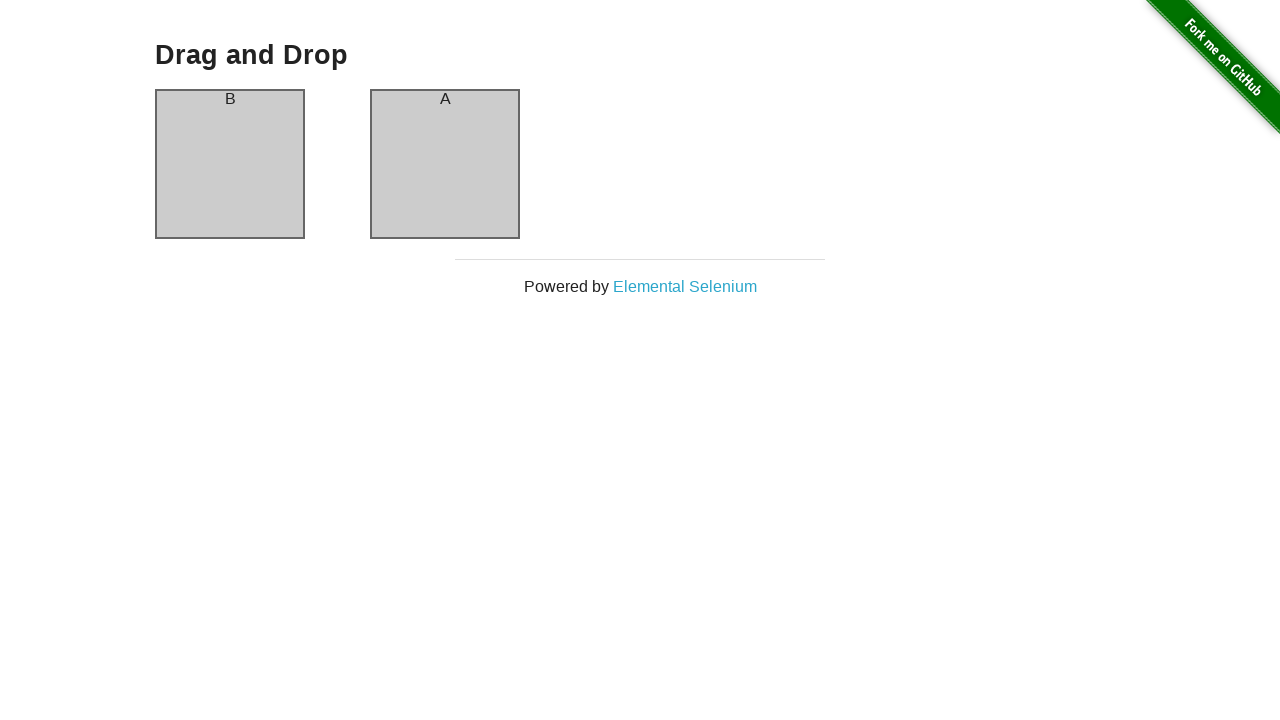

Verified that columns swapped positions - column A header now appears in column B
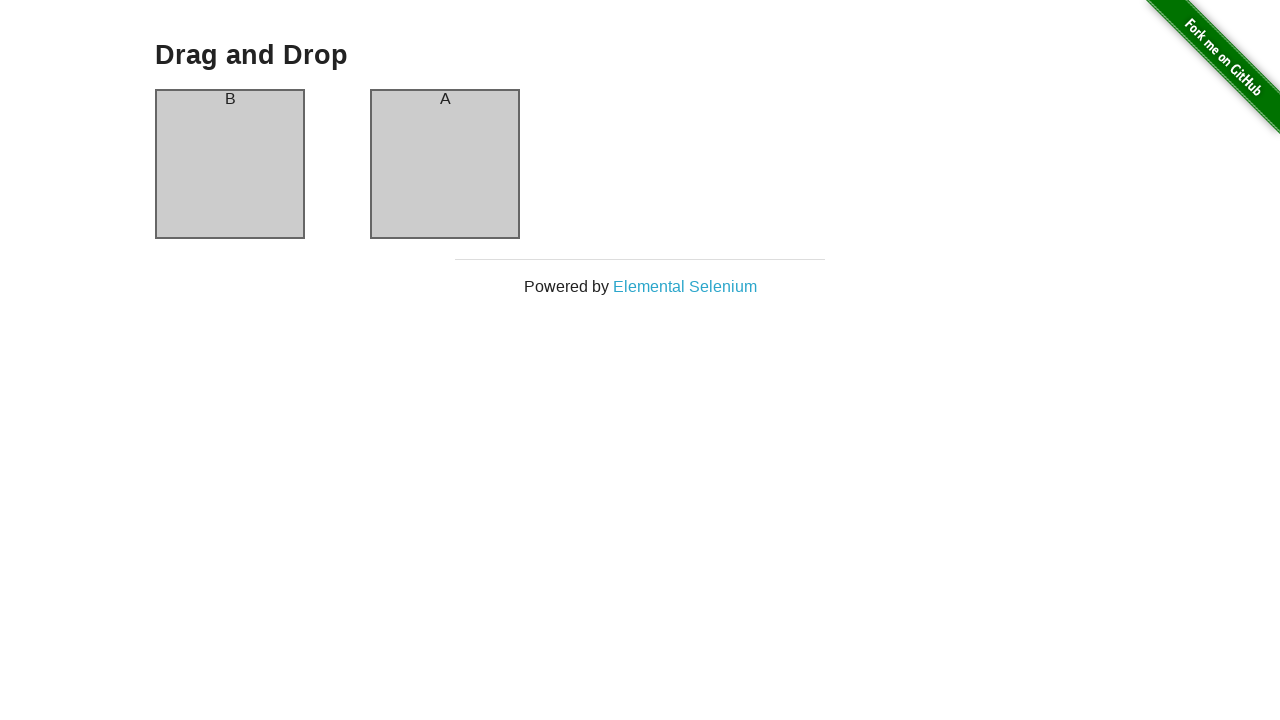

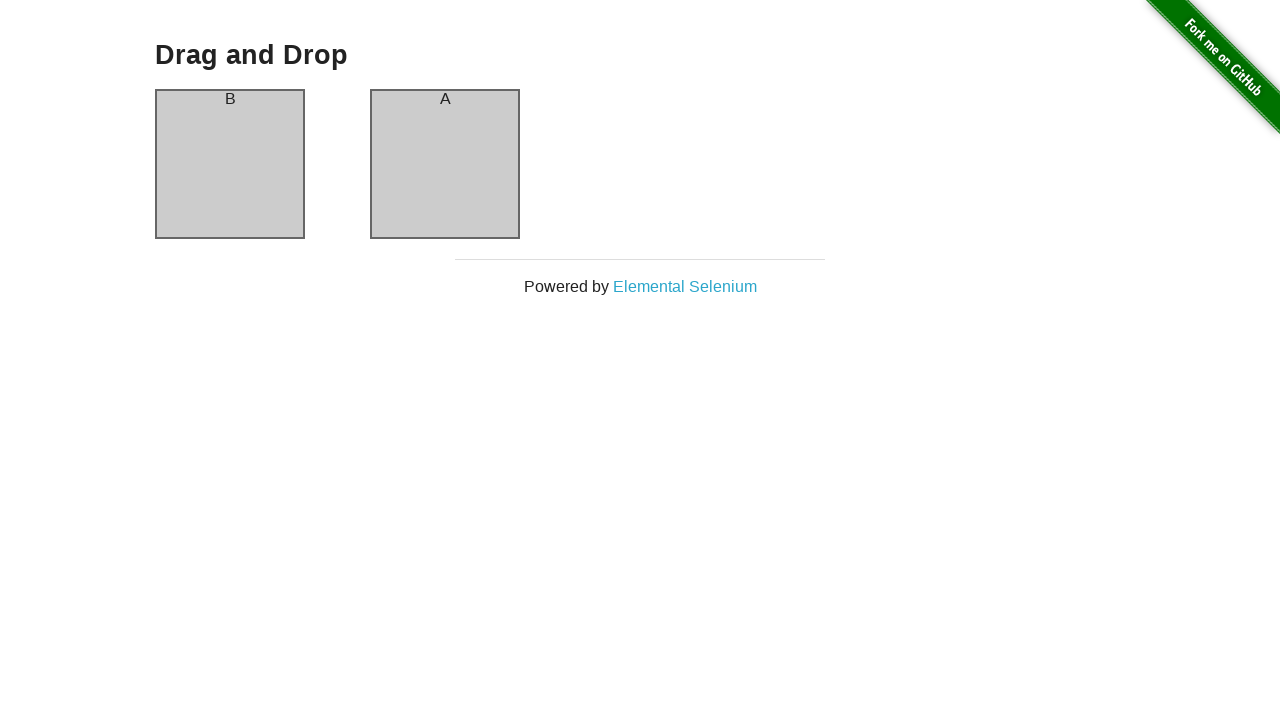